Tests artist recommendation by entering an artist name, submitting the form, and verifying the recommendation results become visible.

Starting URL: https://ldevr3t2.github.io

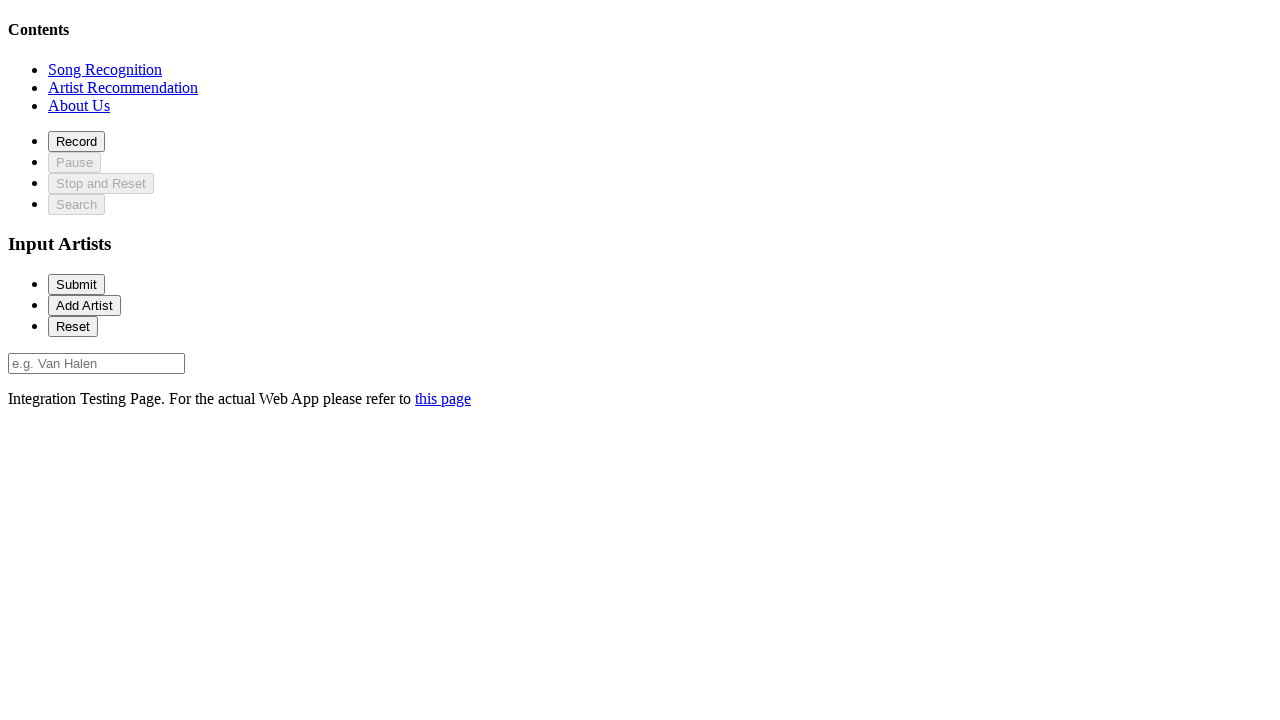

Clicked on recommendation section at (123, 87) on xpath=//*[@id='recommendationSection']
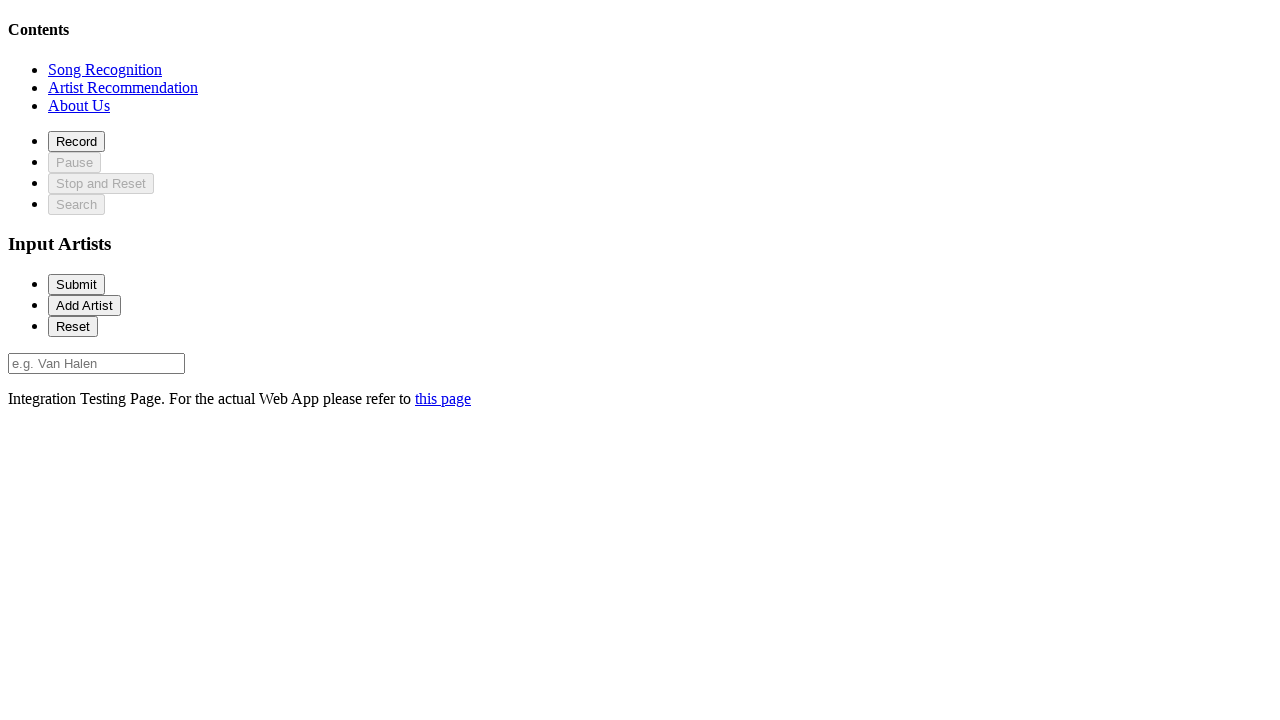

Waited for elements to come into view
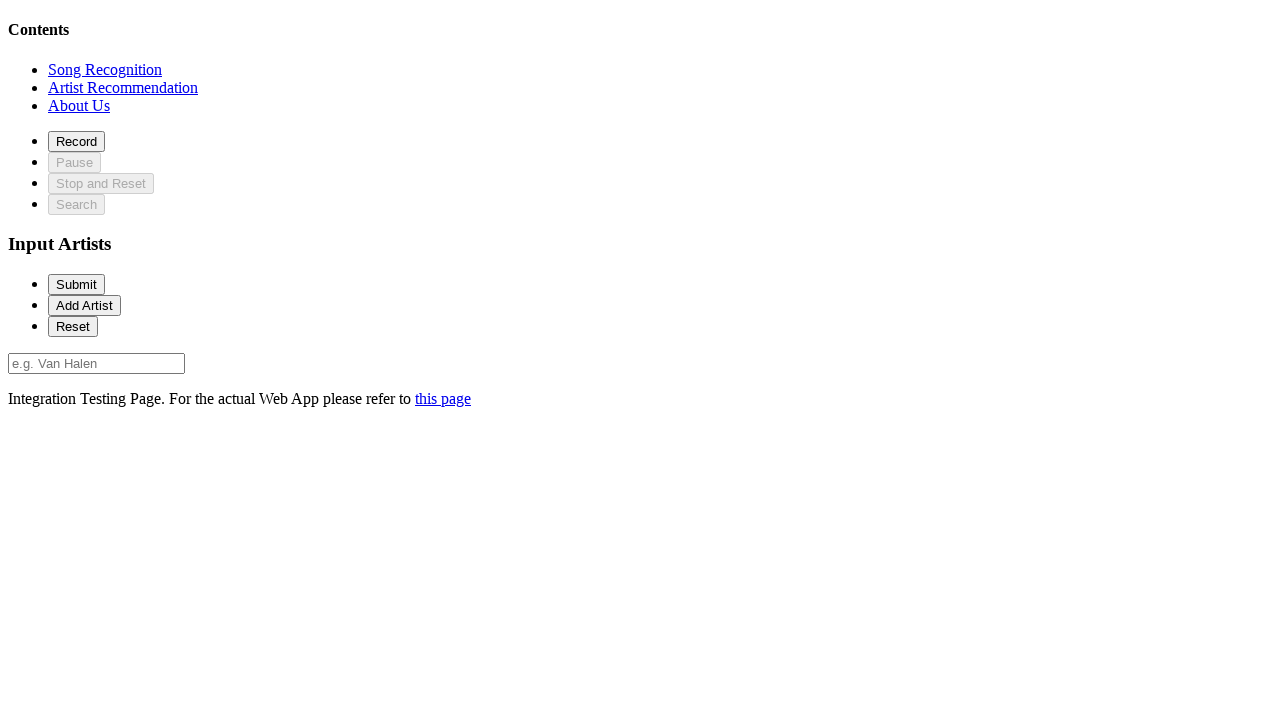

Located recommendation match element
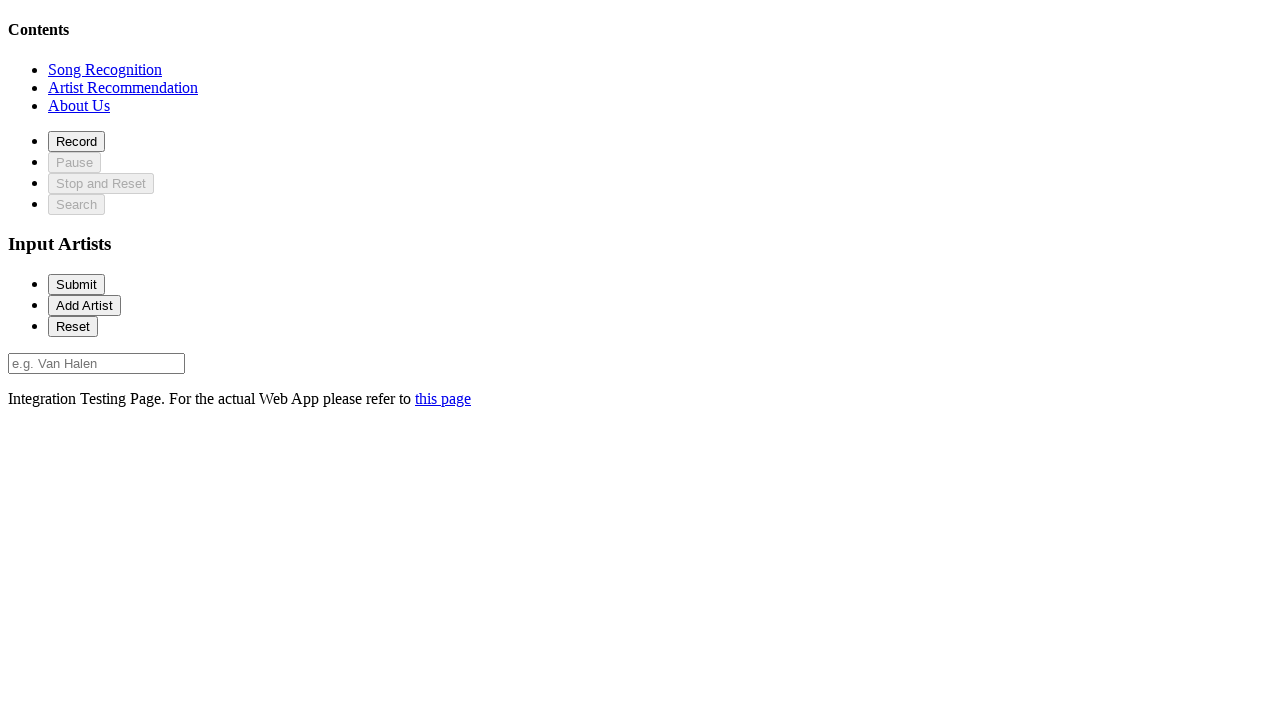

Verified recommendation match div is initially hidden
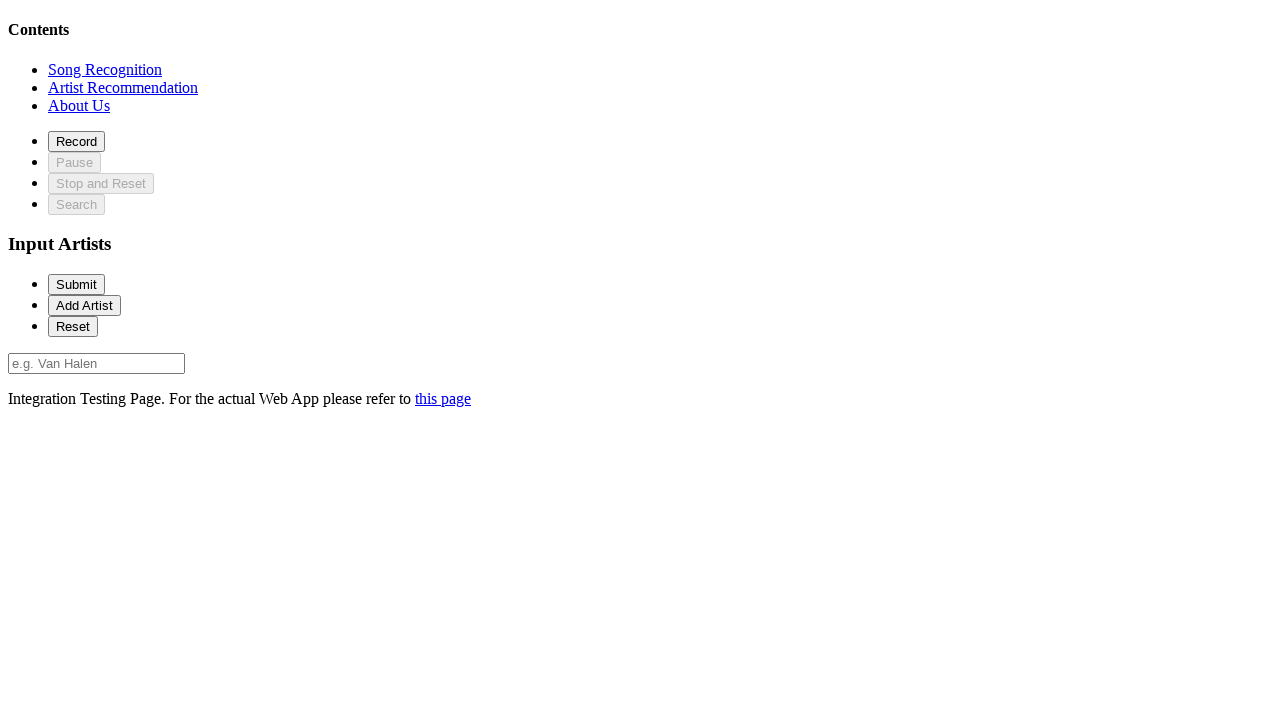

Filled artist field with 'Van Halen' on #artist-0
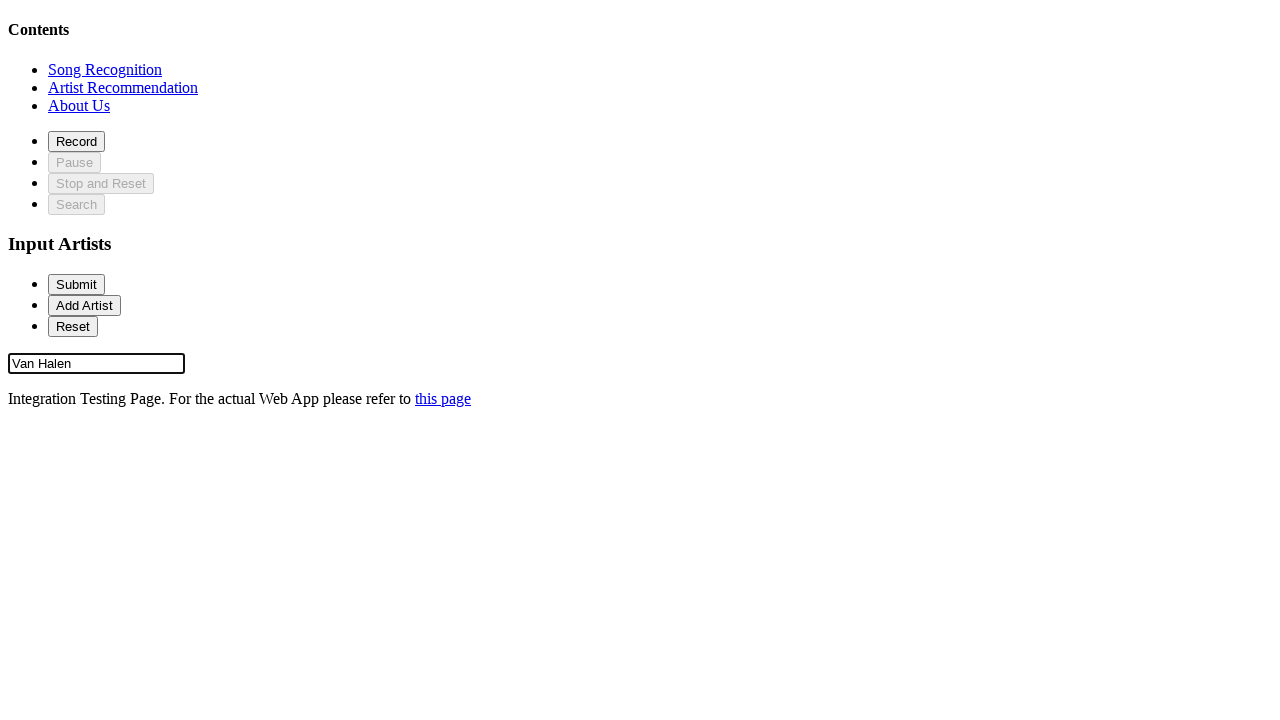

Submitted artist form by pressing Enter on #artist-0
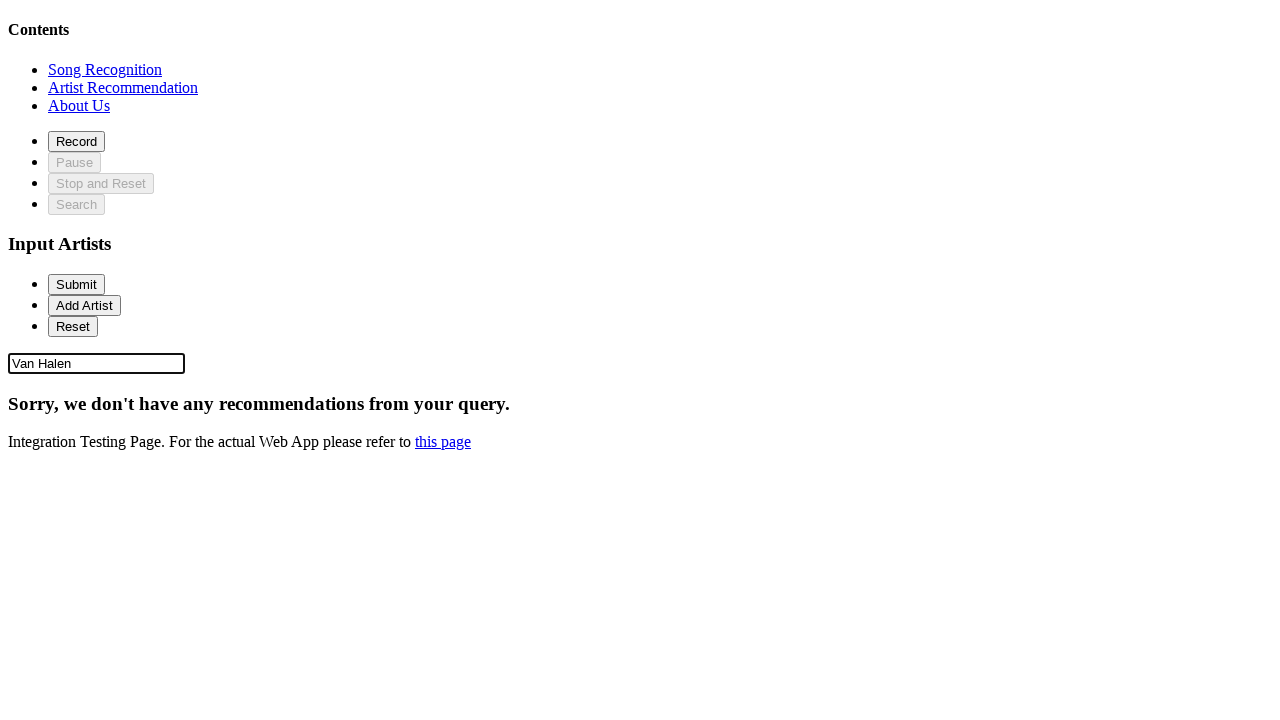

Waited for async recommendation response
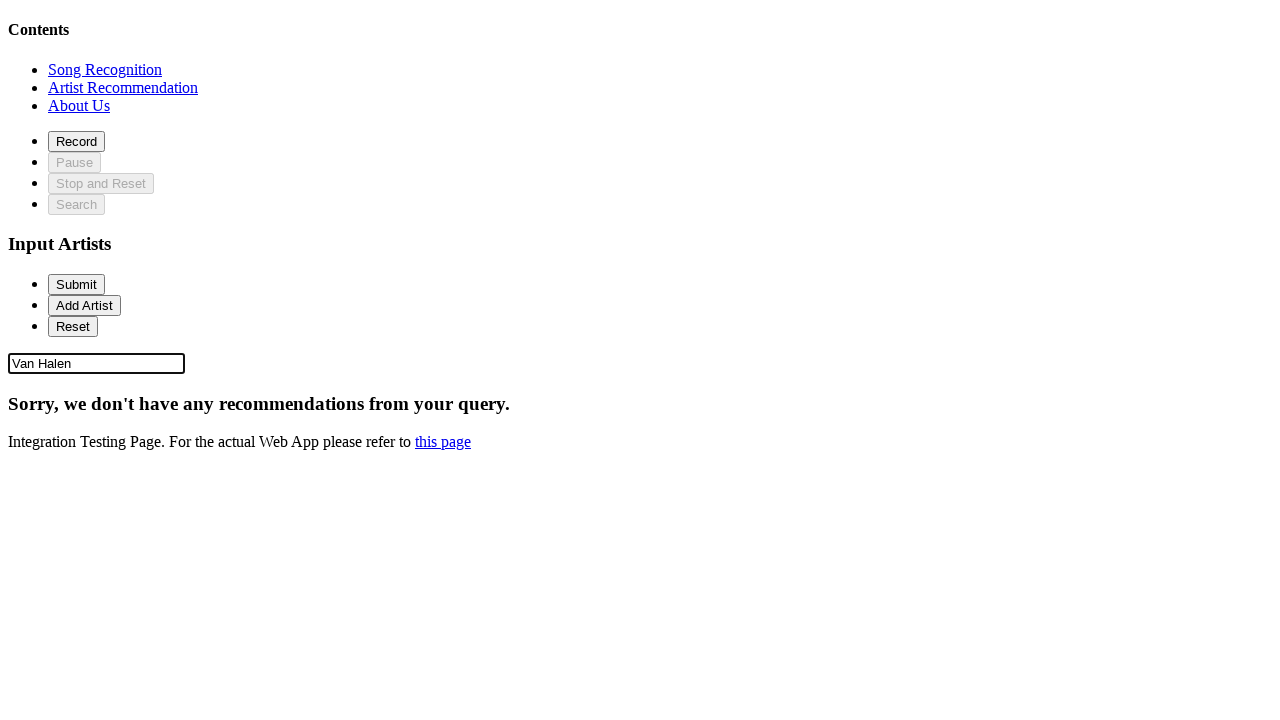

Verified recommendation match div is now visible
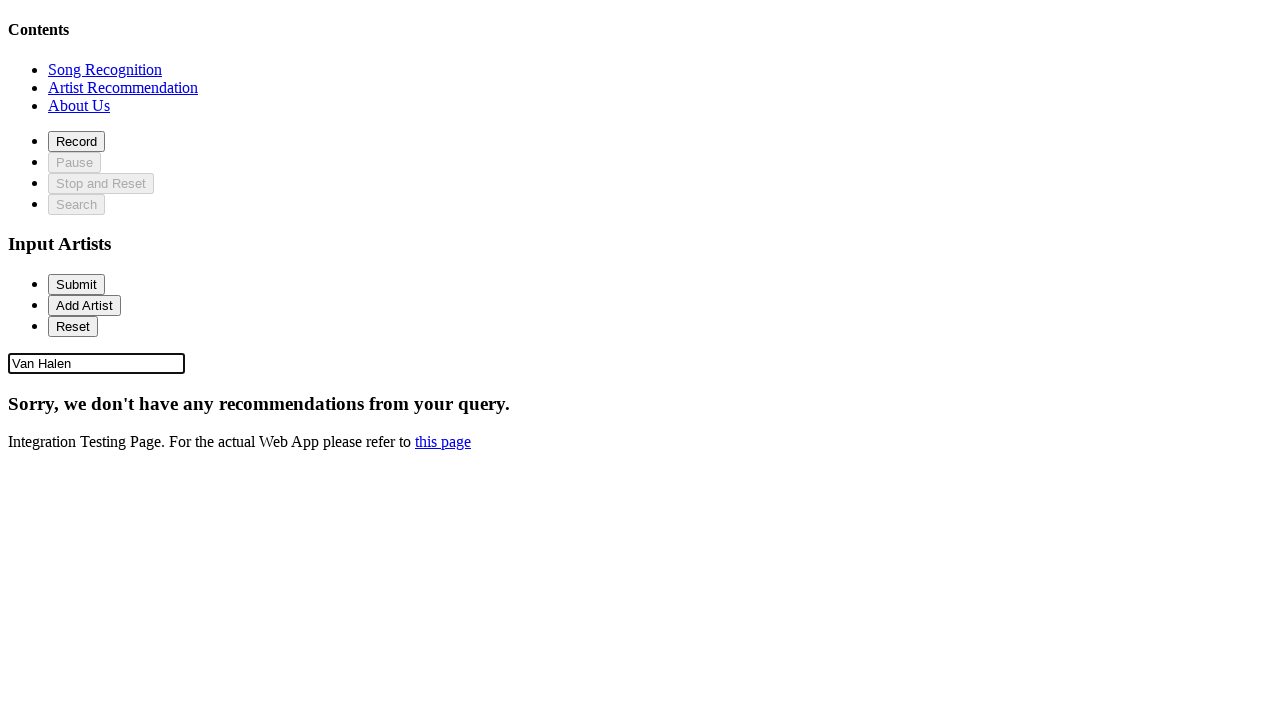

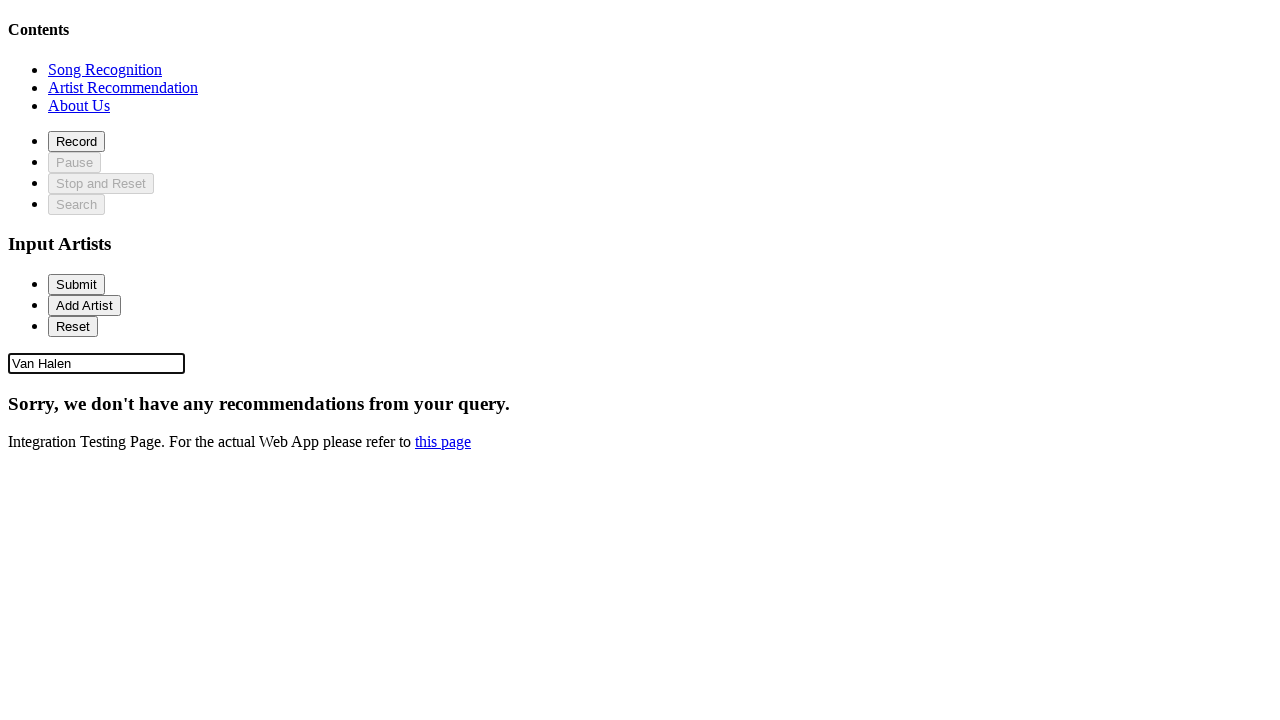